Tests the jQuery UI drag-and-drop demo by switching to the iframe, dragging an element onto a droppable target, and verifying the drop was successful by checking the target text changes to "Dropped!"

Starting URL: https://jqueryui.com/droppable/

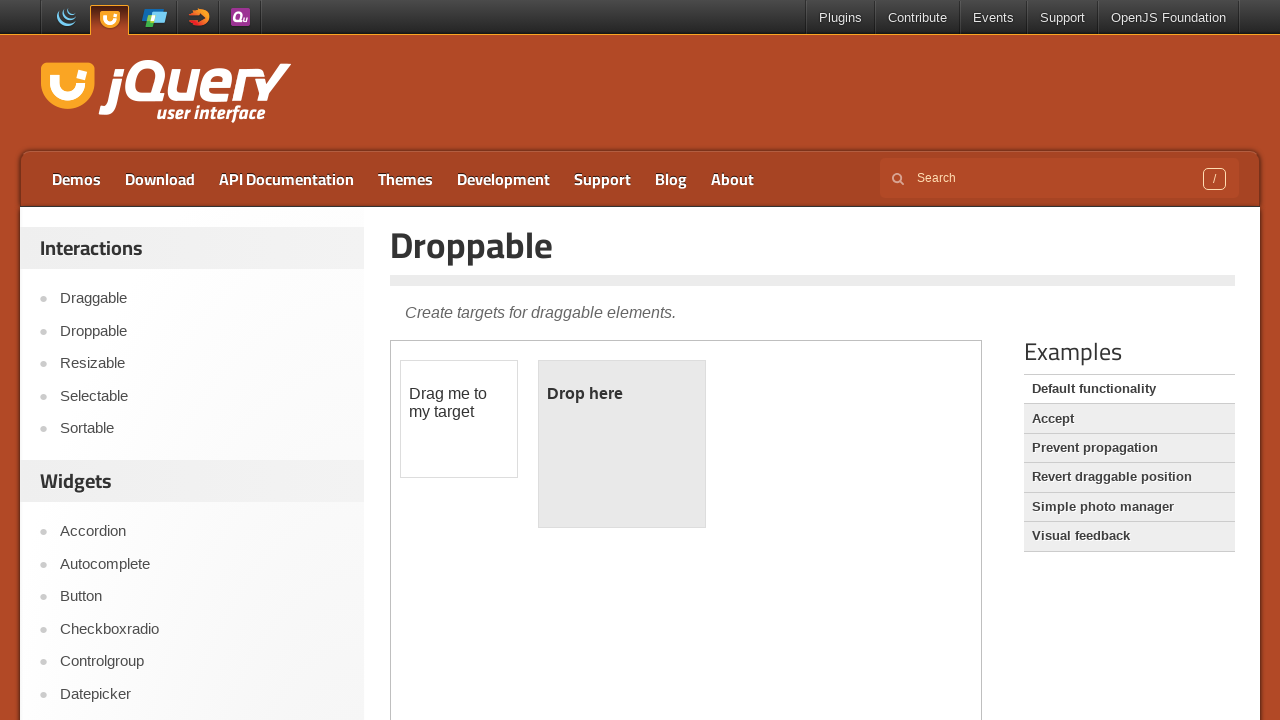

Located and switched to the first iframe on the page
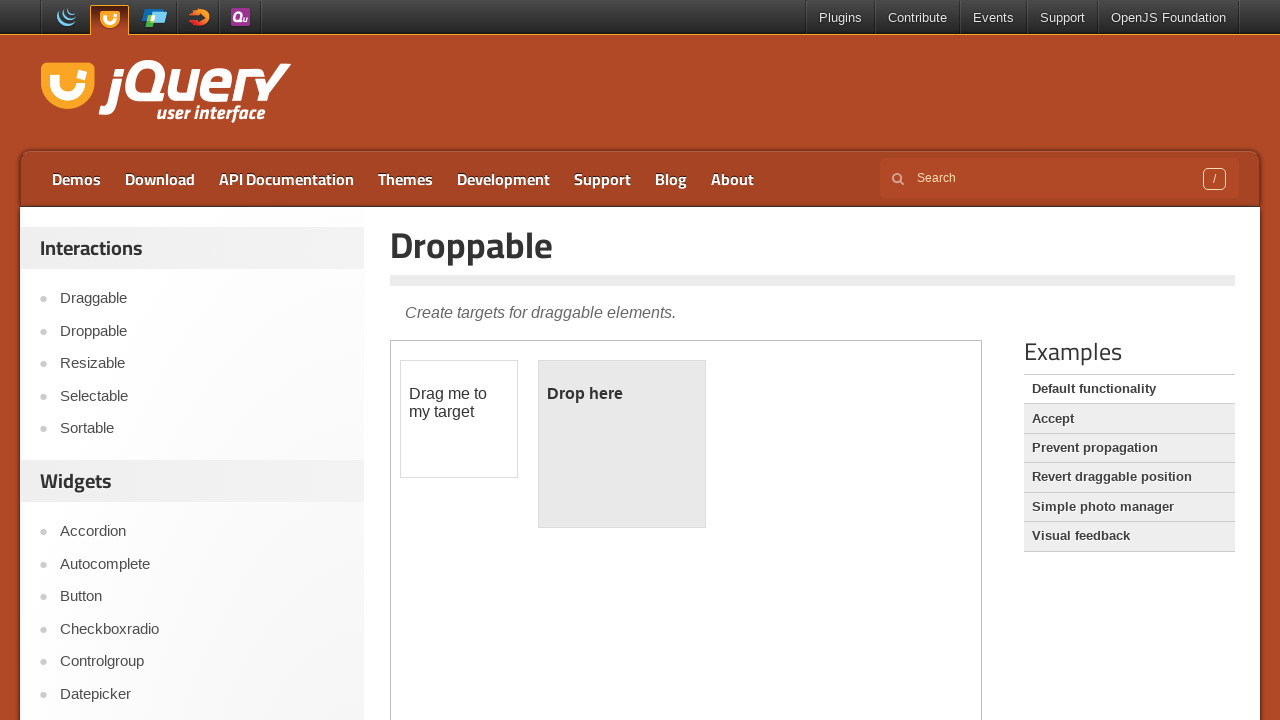

Located the draggable element with id 'draggable'
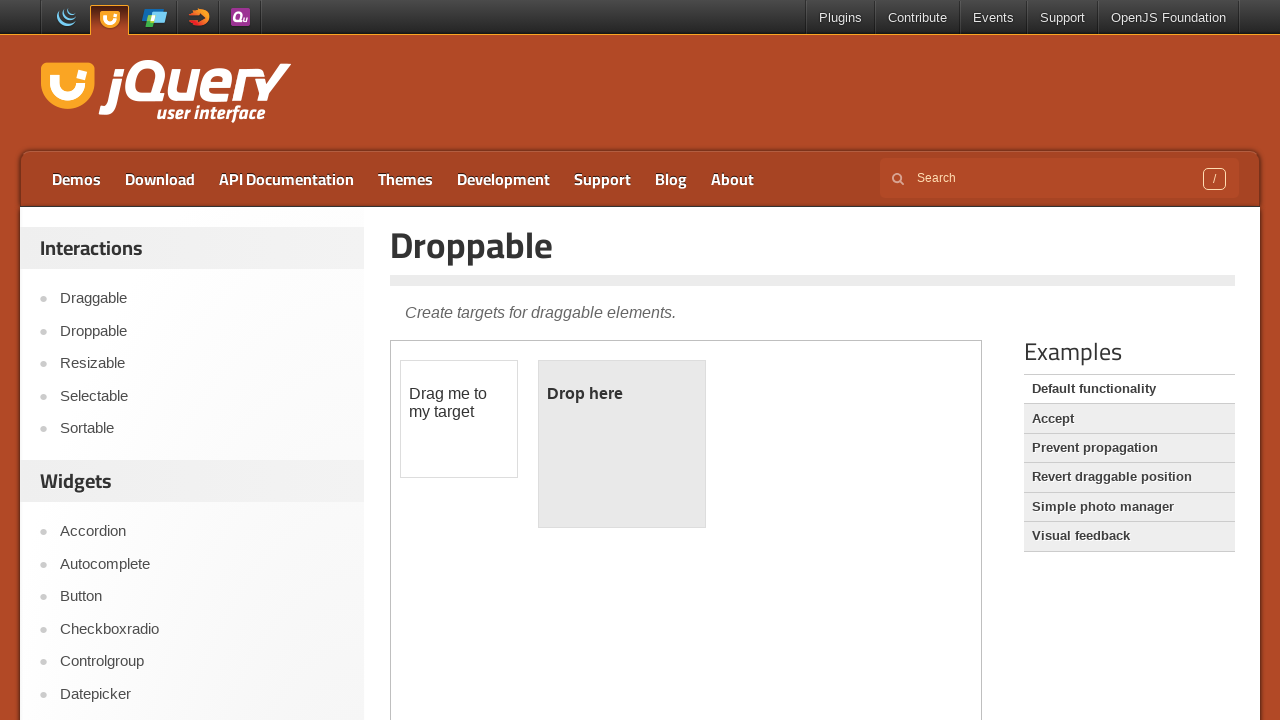

Located the droppable target element with id 'droppable'
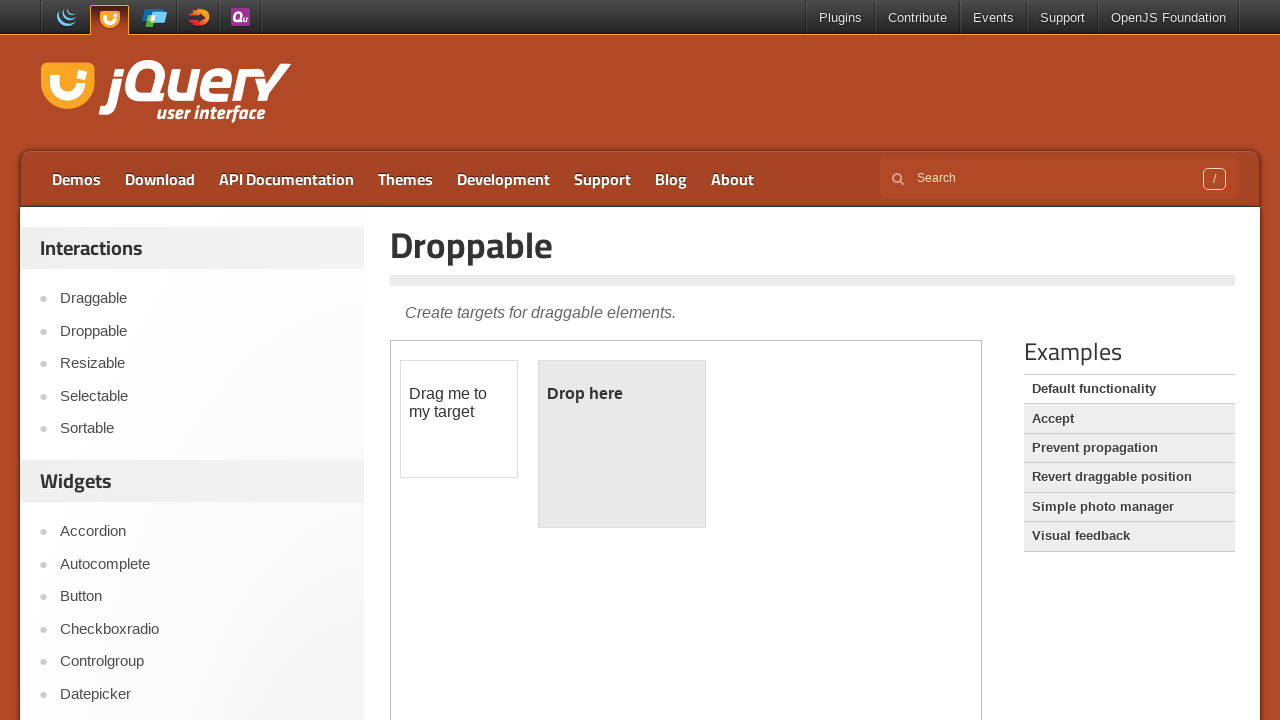

Dragged the draggable element onto the droppable target at (622, 444)
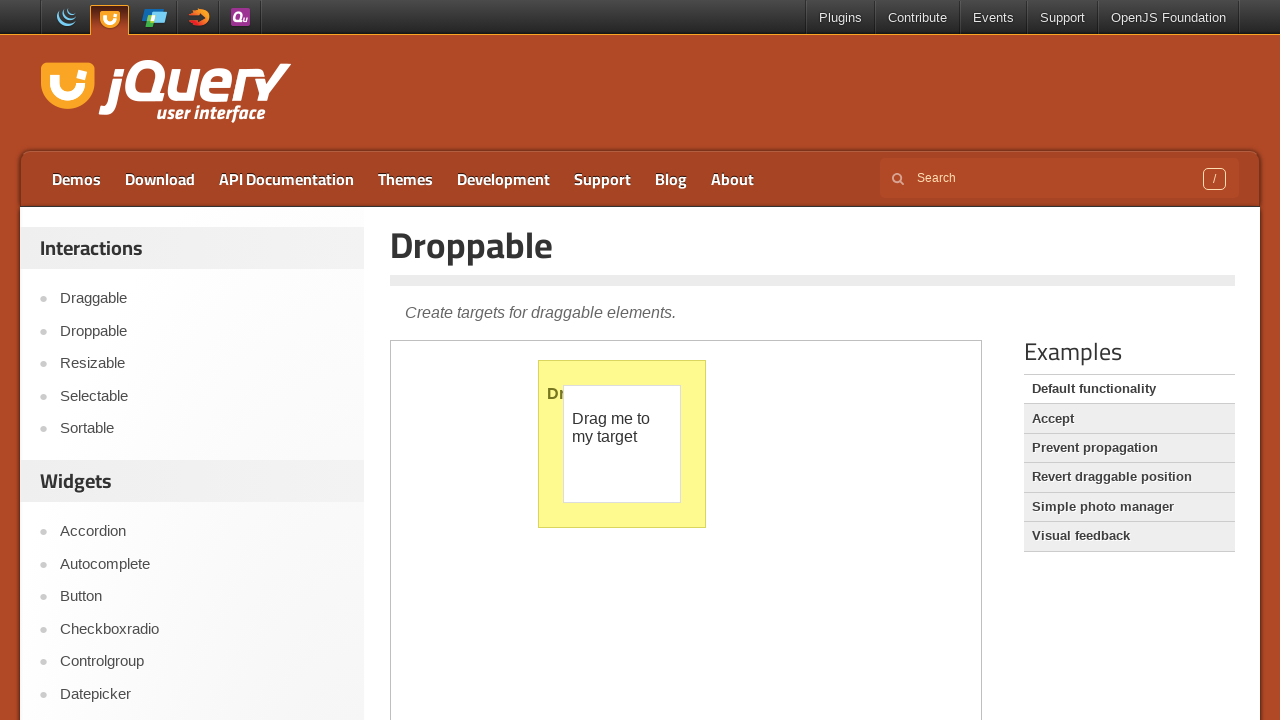

Verified that the droppable element text changed to 'Dropped!' - drop was successful
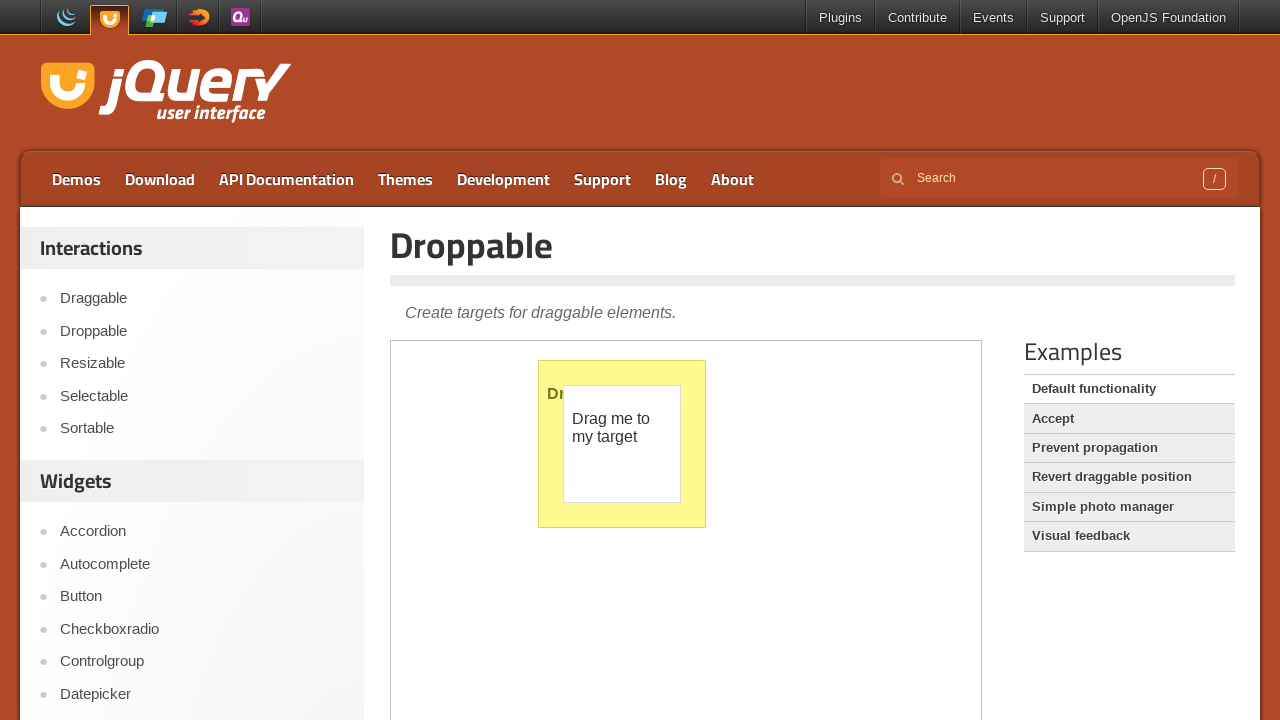

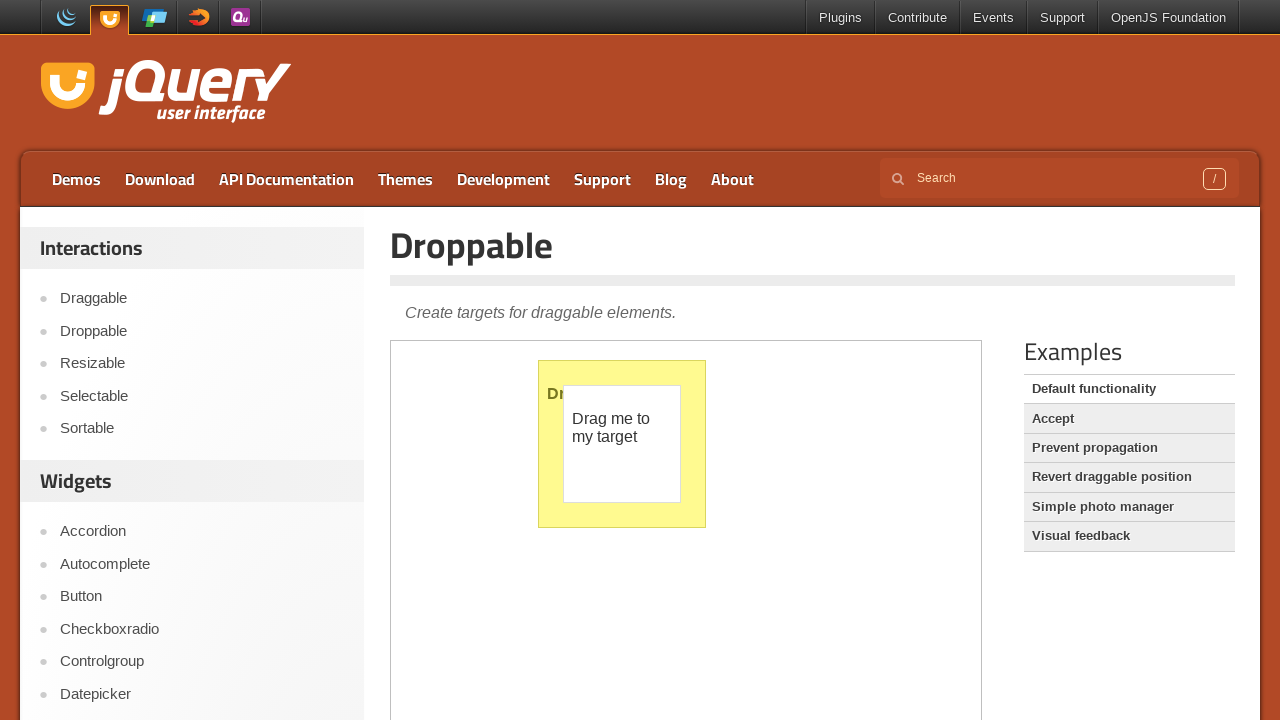